Tests radio button selection by first selecting Option 3, then selecting Option 1, and verifying the result displays Option 1 as selected

Starting URL: https://acctabootcamp.github.io/site/examples/actions

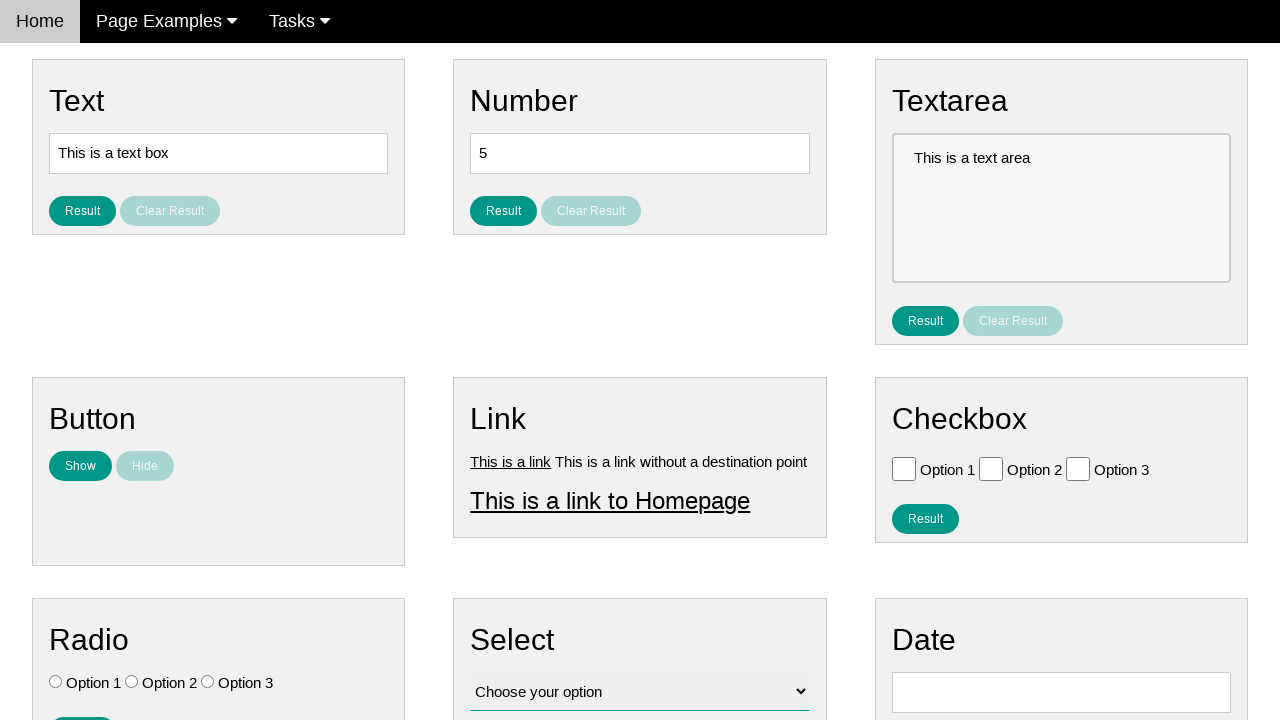

Clicked Option 3 radio button at (208, 682) on #vfb-7-3
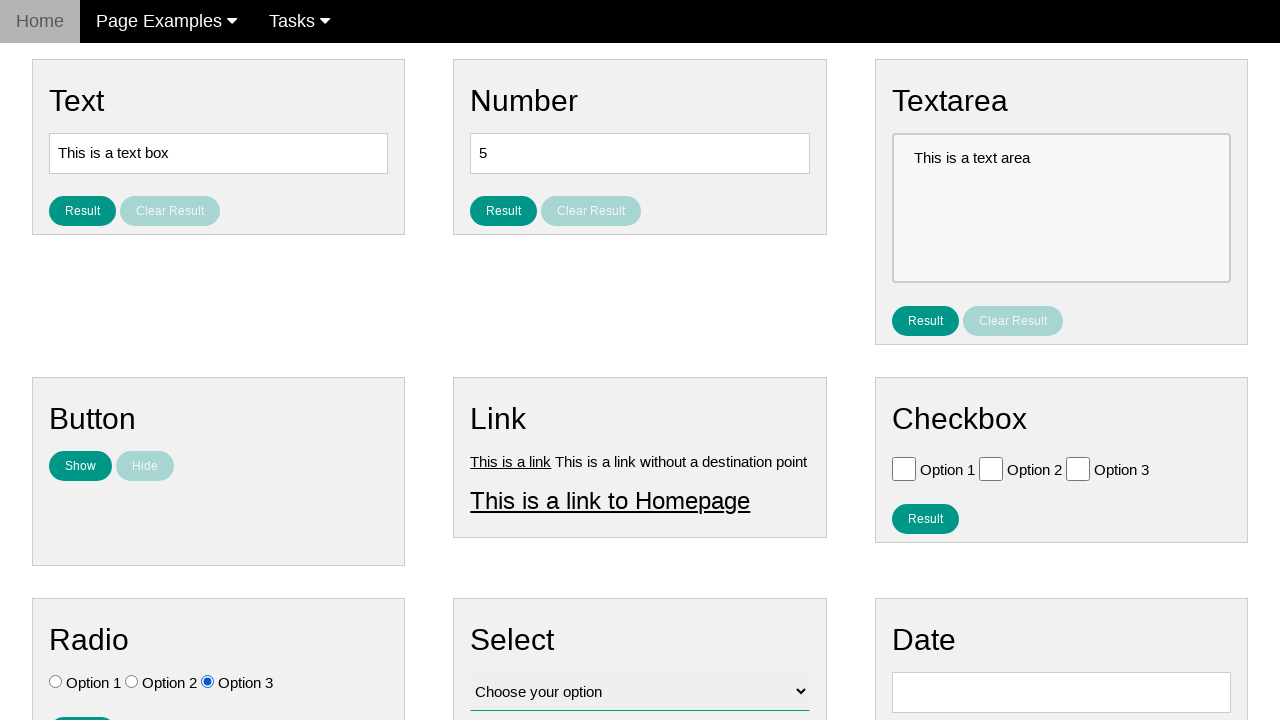

Clicked Option 1 radio button at (56, 682) on #vfb-7-1
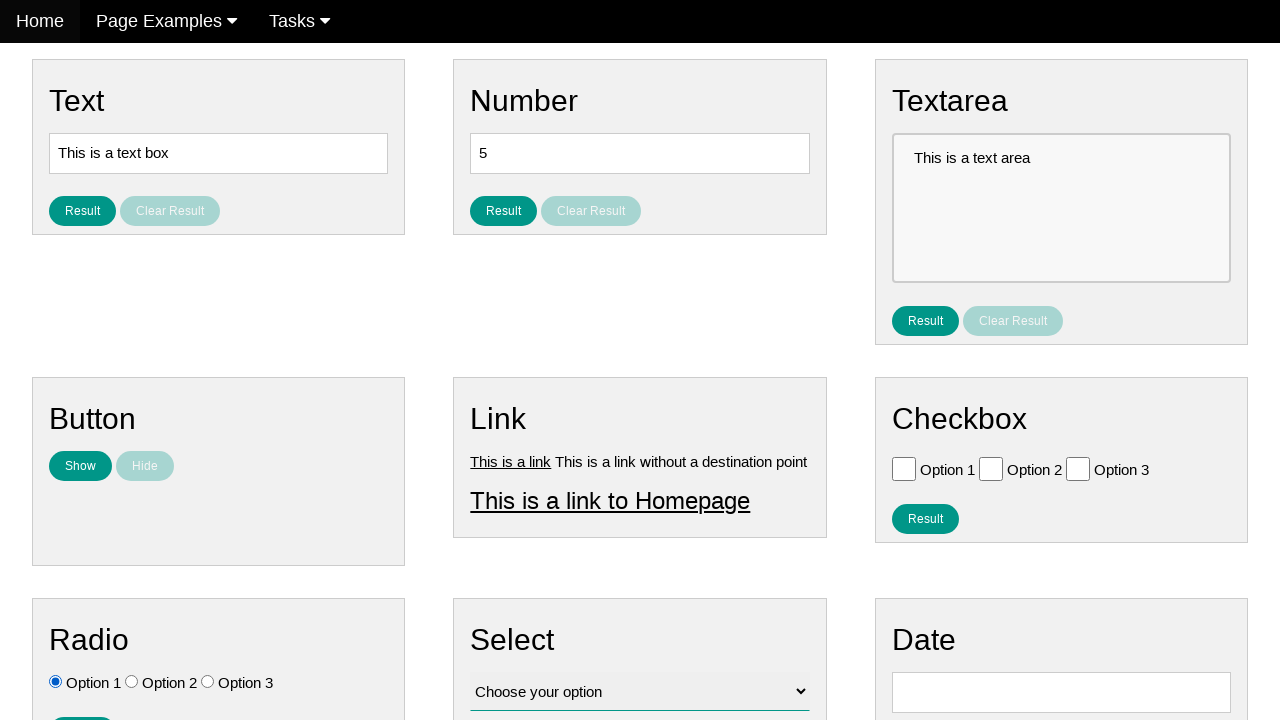

Clicked result button to display selected radio button option at (82, 705) on #result_button_ratio
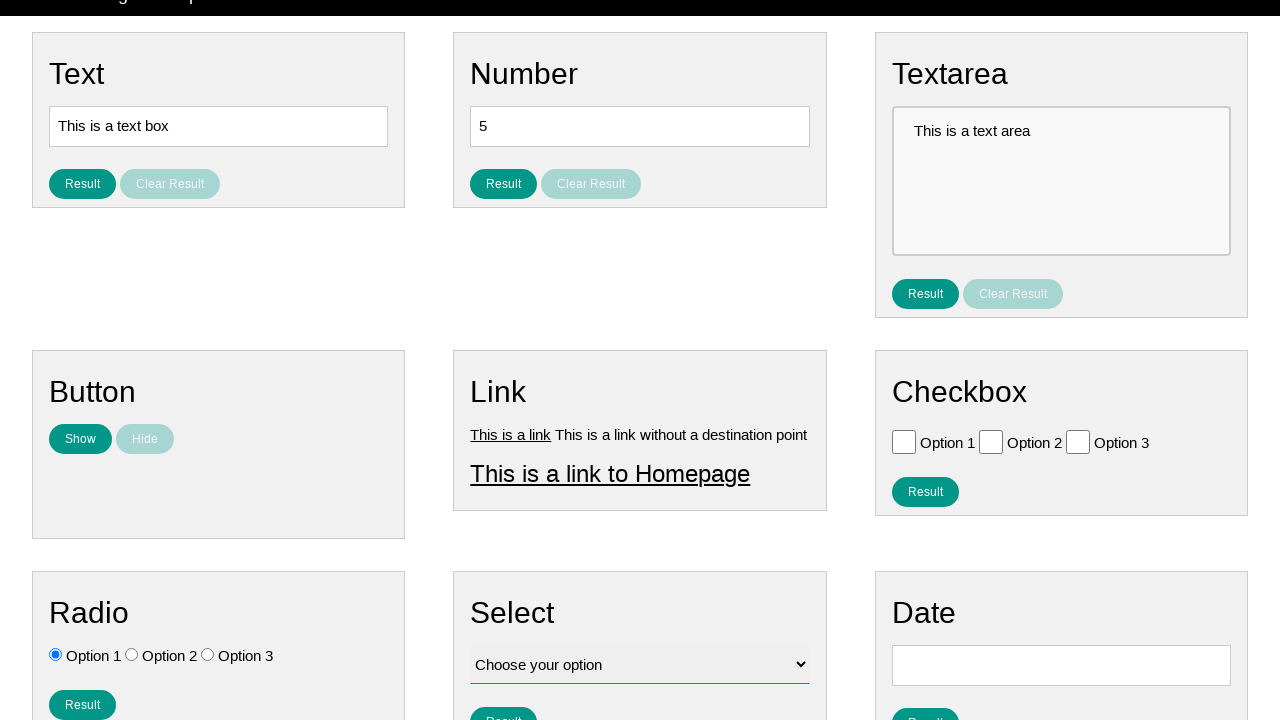

Radio button result displayed, confirming Option 1 is selected
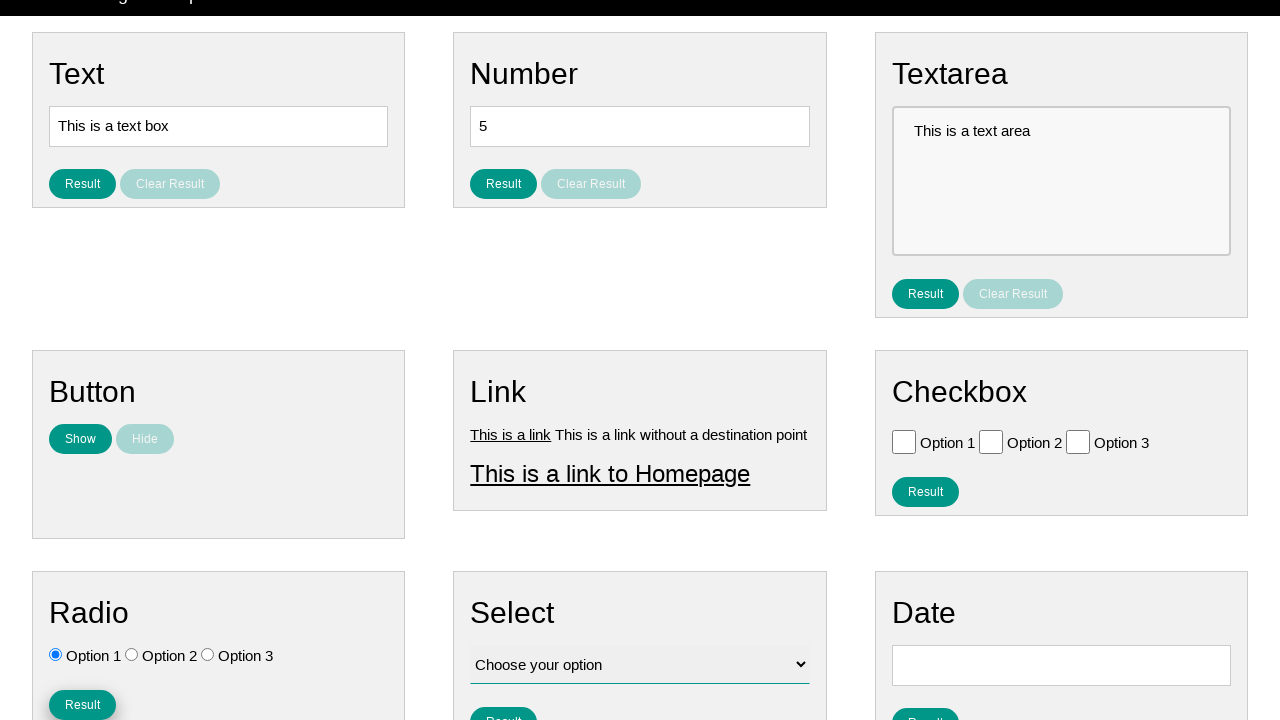

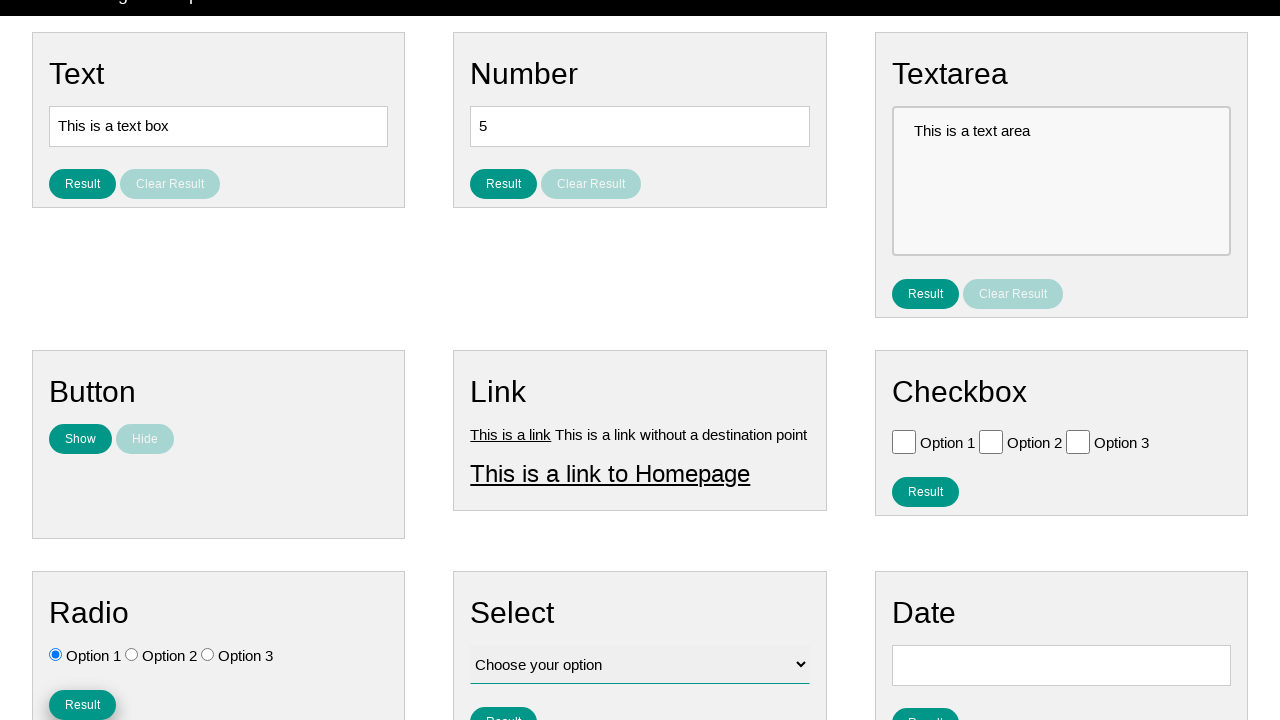